Navigates to Bank of America small business page and verifies the page loads by checking title, URL, and page source

Starting URL: https://www.bankofamerica.com/smallbusiness/

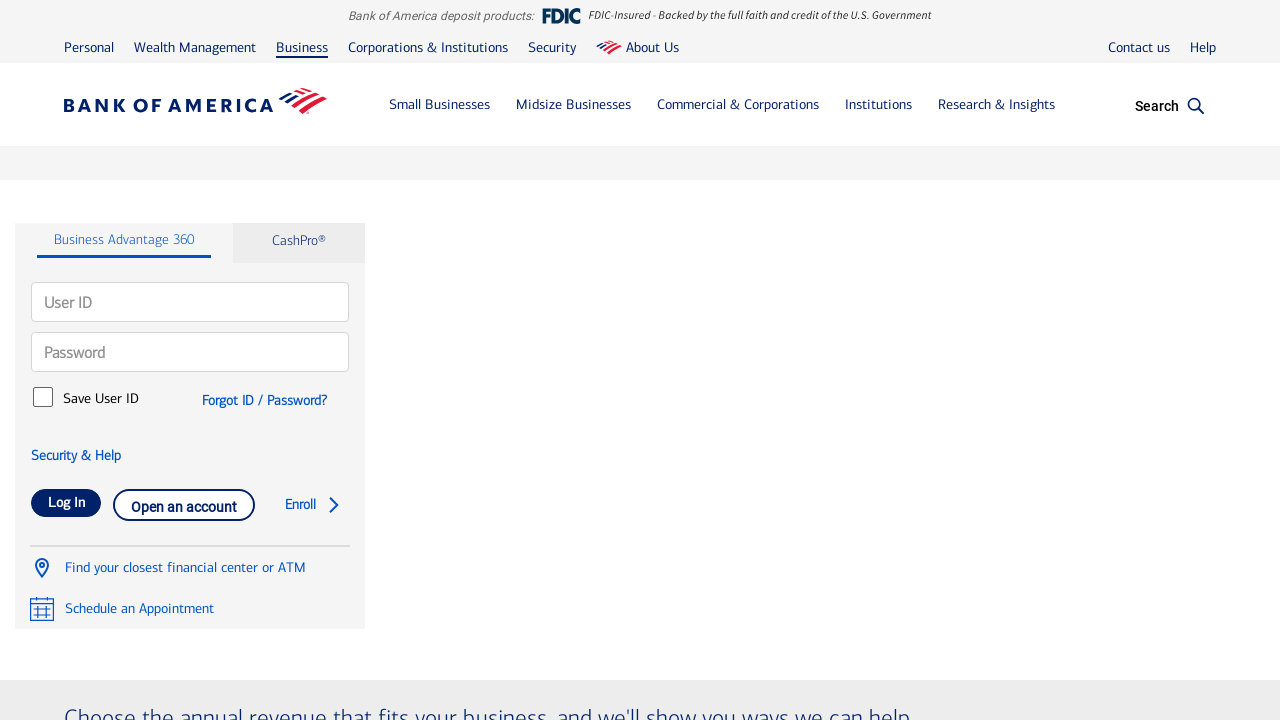

Retrieved page title
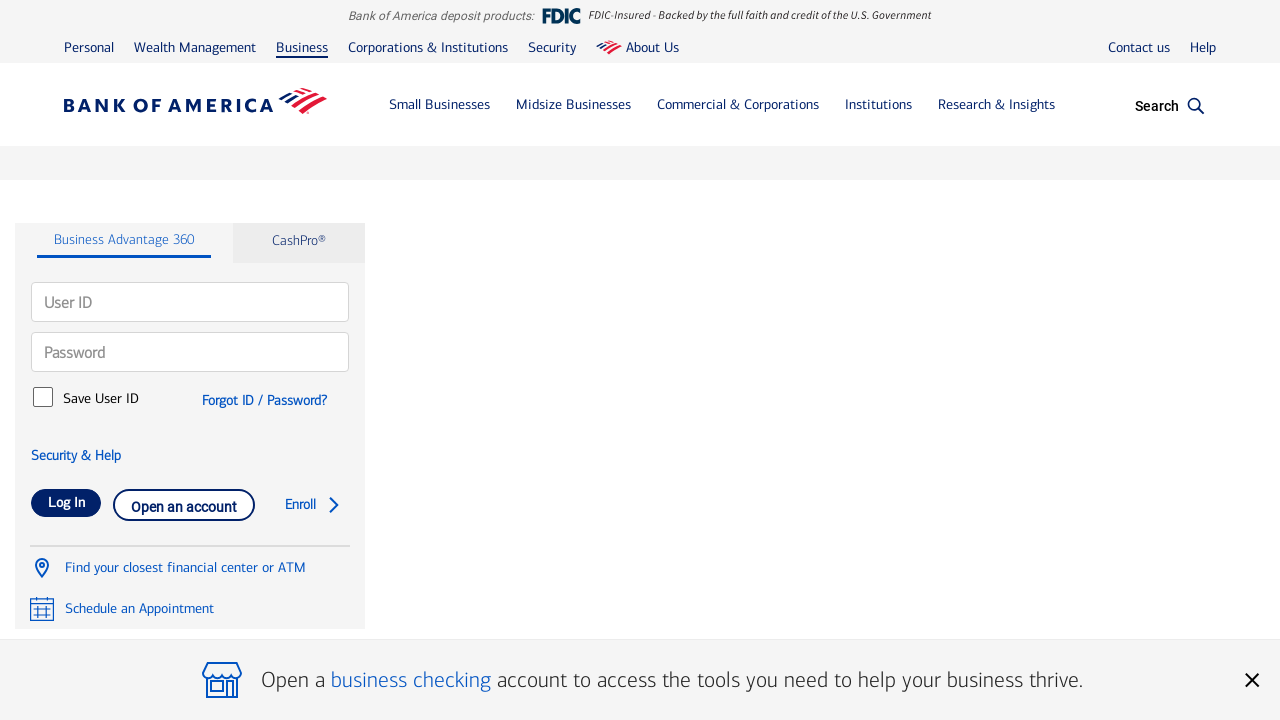

Retrieved current URL
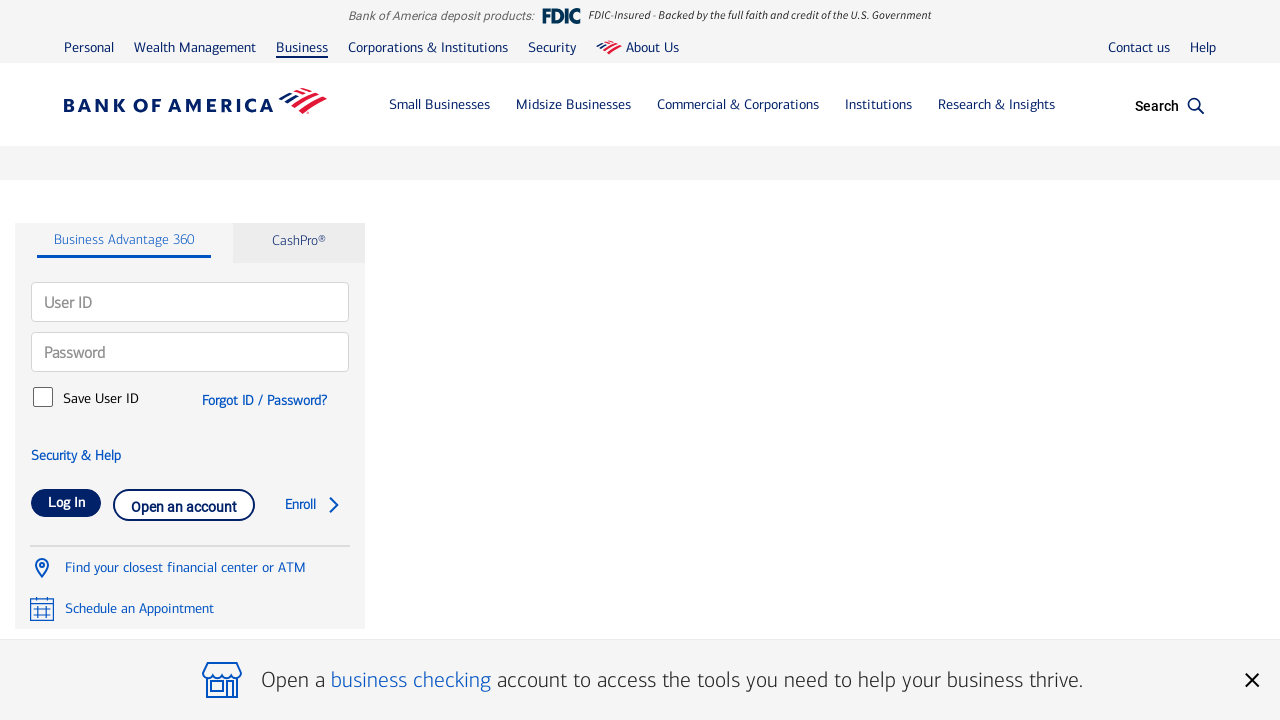

Retrieved page source content
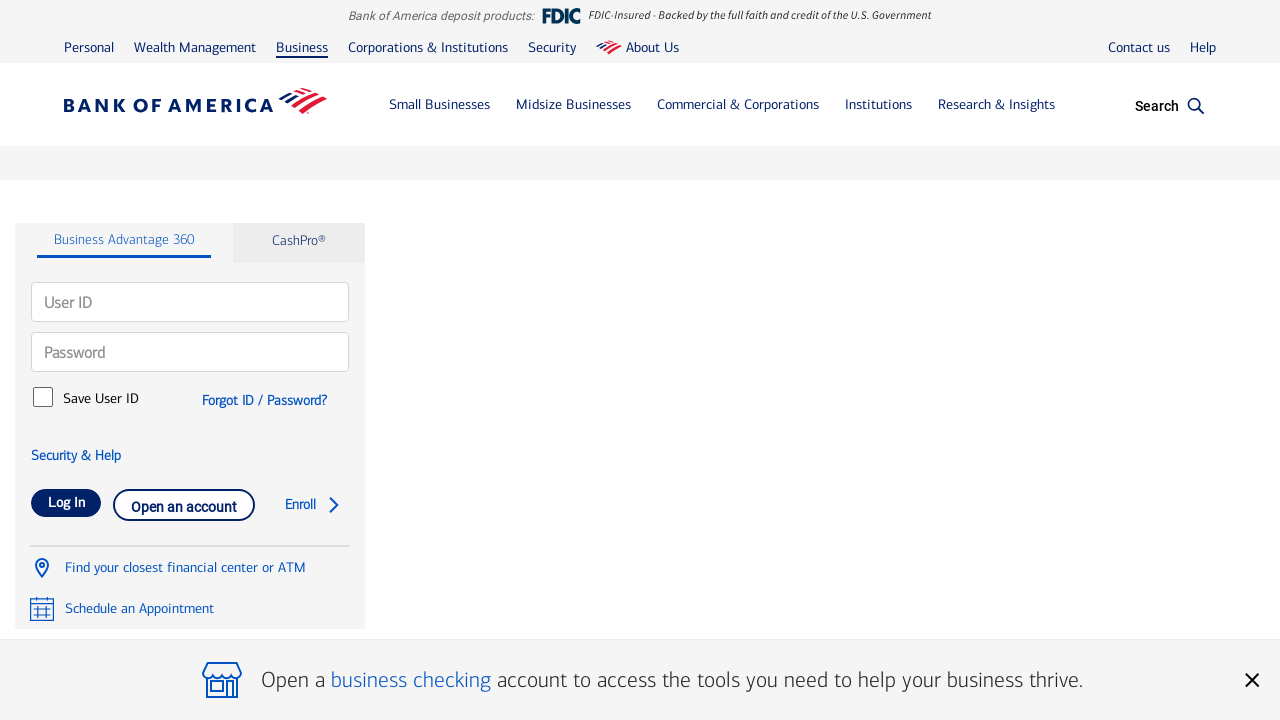

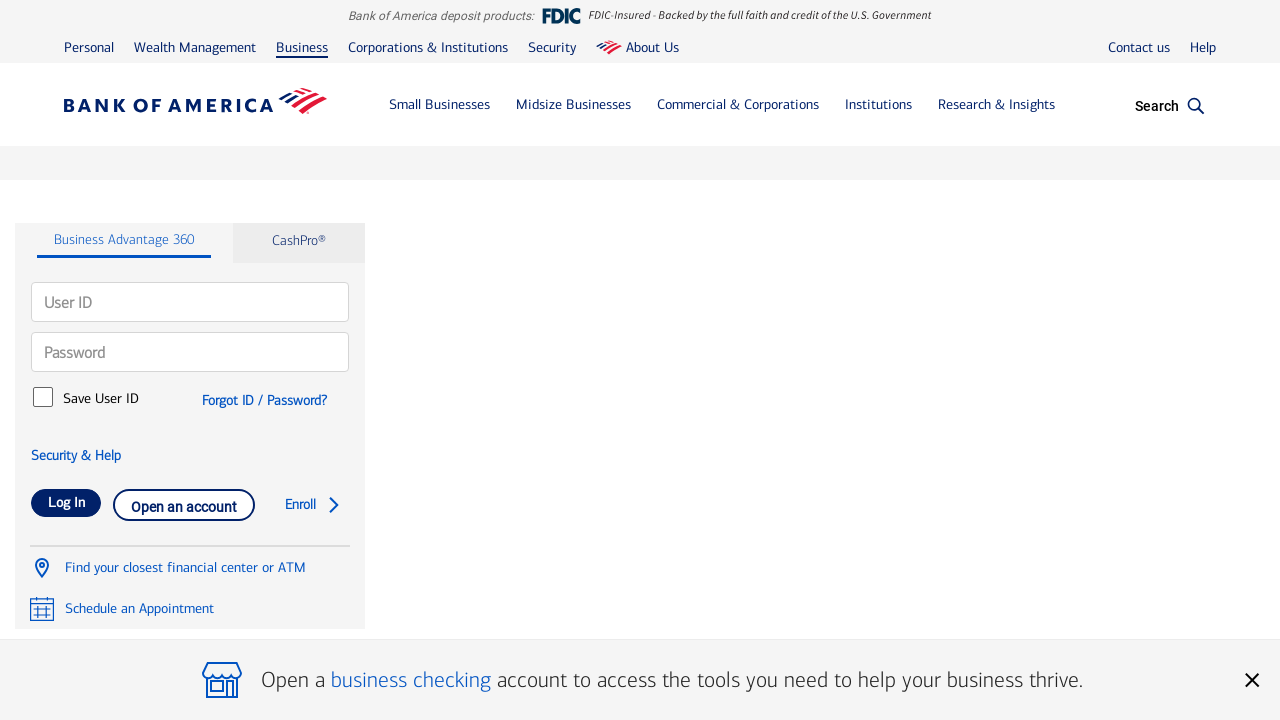